Refreshes the current page

Starting URL: http://www.sougou.com

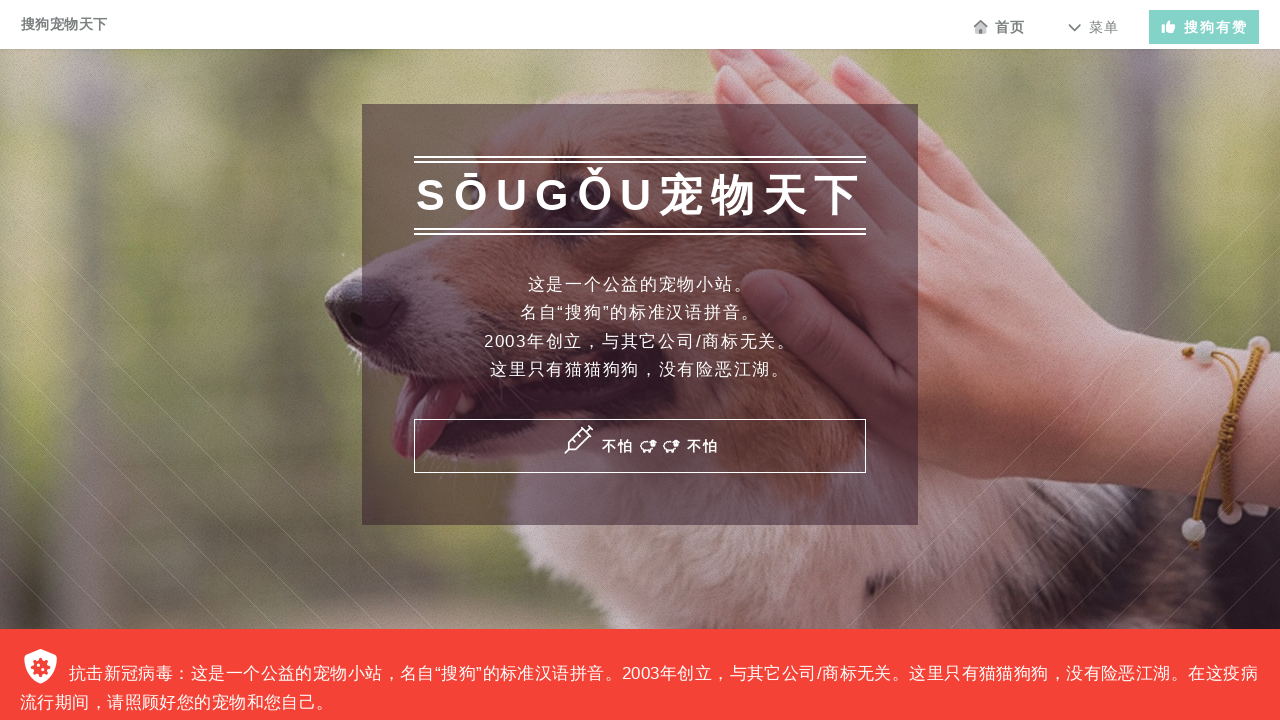

Refreshed the current page at http://www.sougou.com
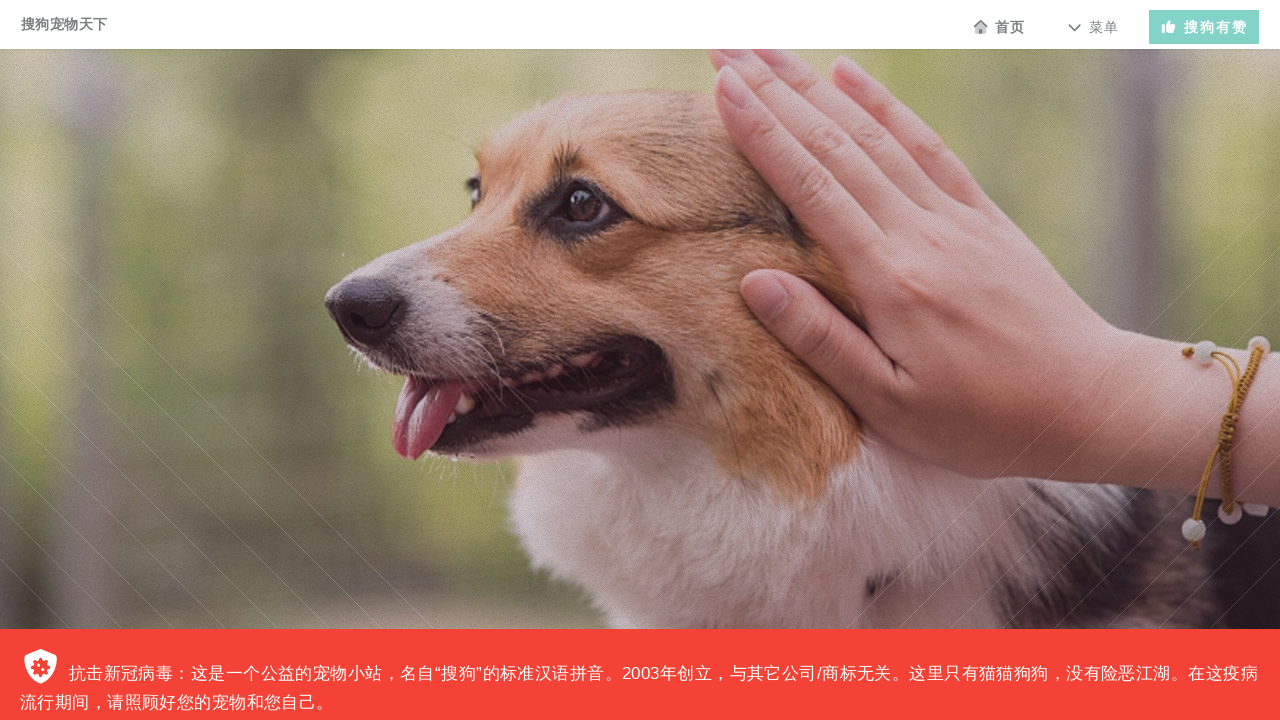

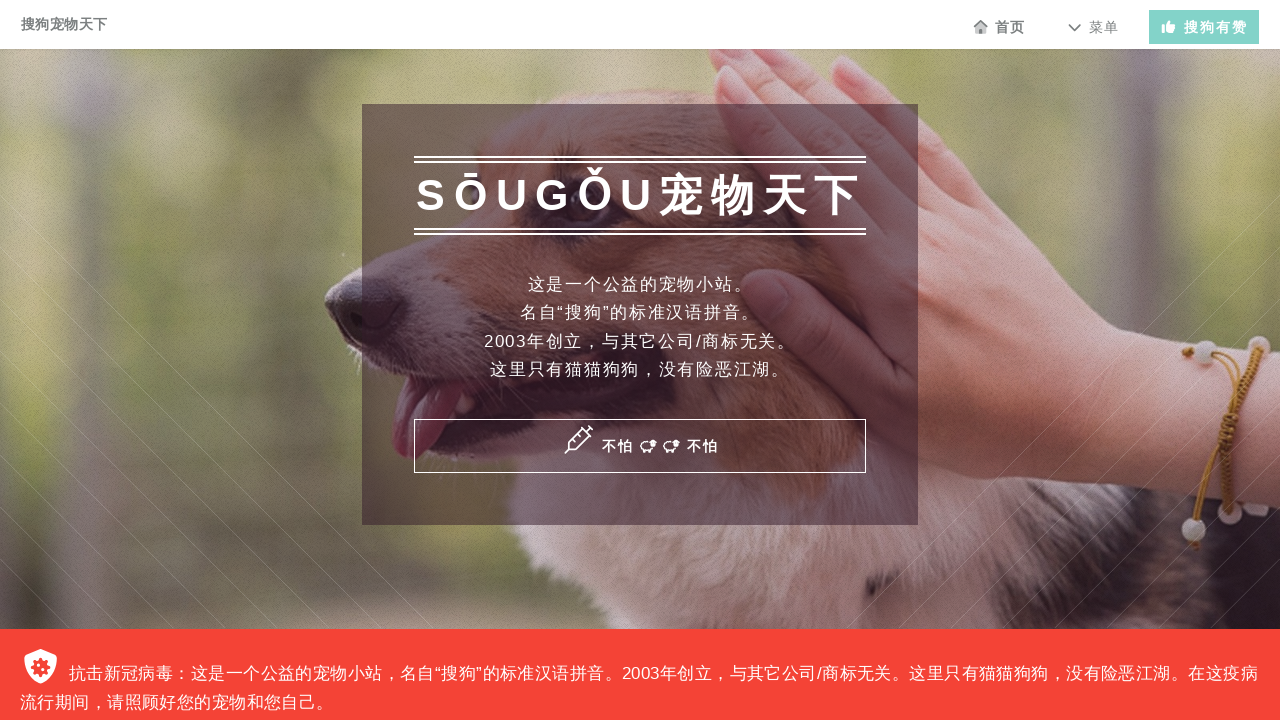